Navigates to JPL Space page and clicks the full image button to display the featured image

Starting URL: https://data-class-jpl-space.s3.amazonaws.com/JPL_Space/index.html

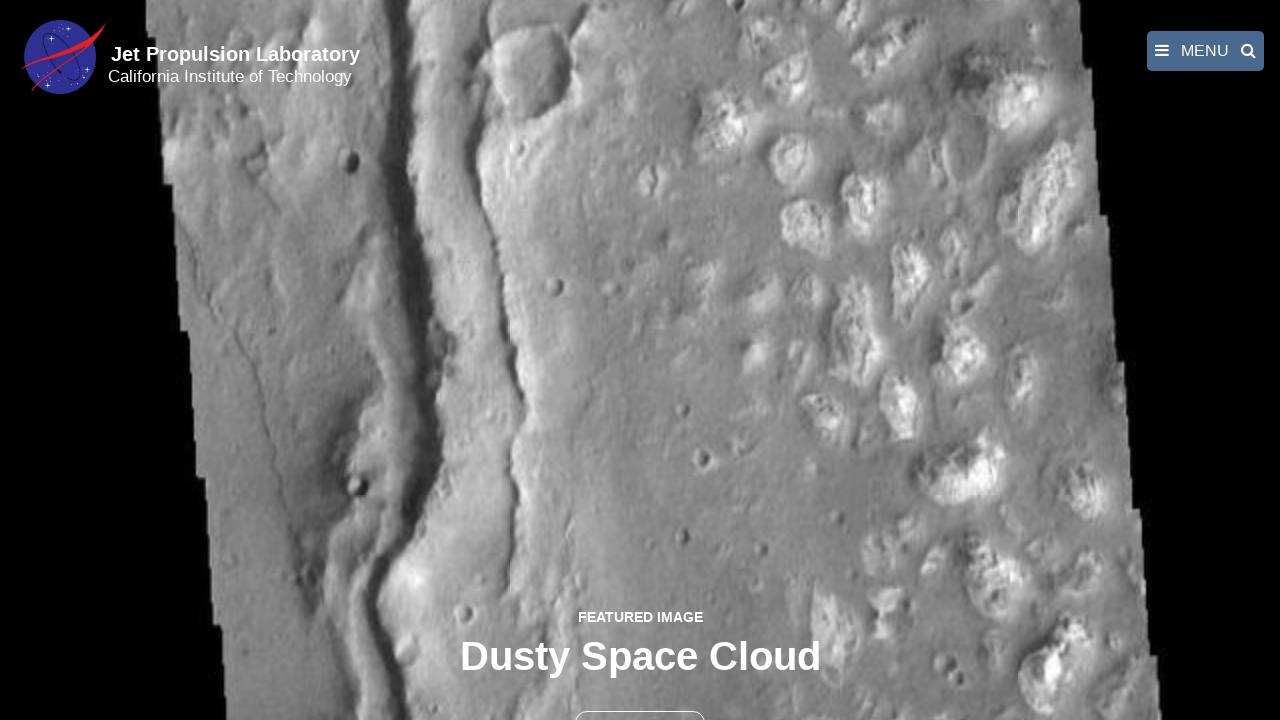

Navigated to JPL Space page
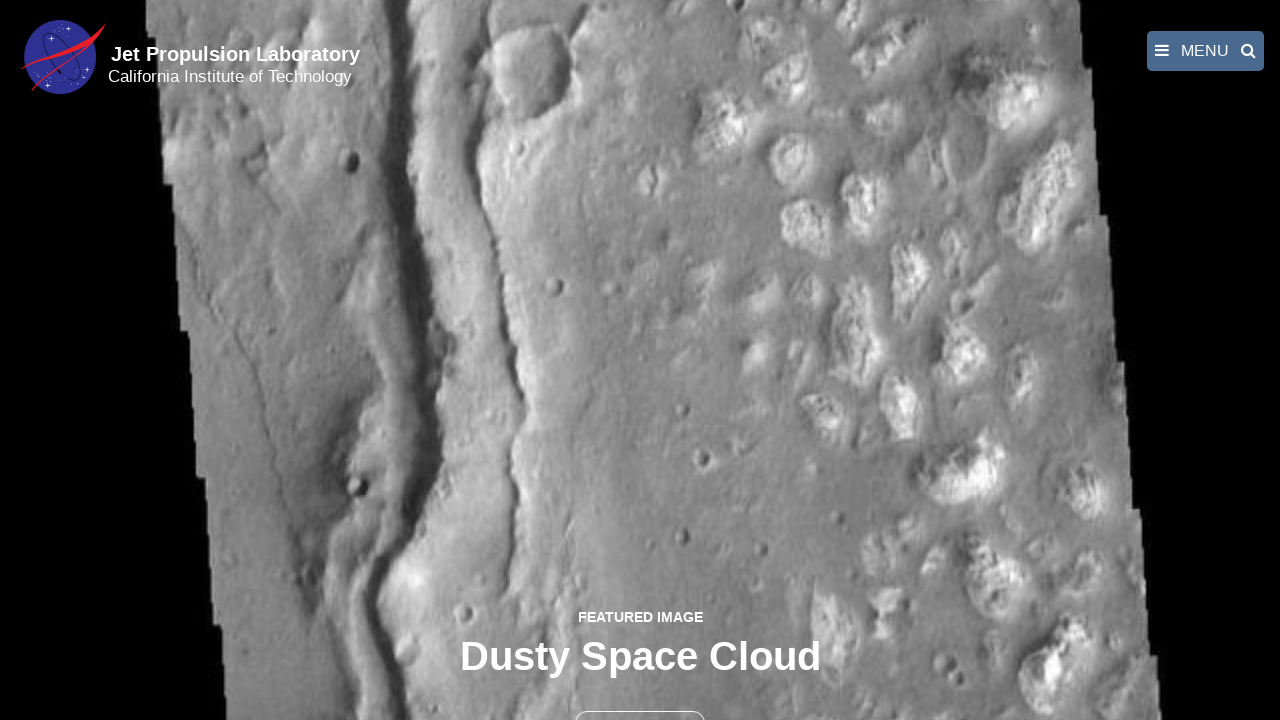

Clicked the full image button to display featured image at (640, 699) on button >> nth=1
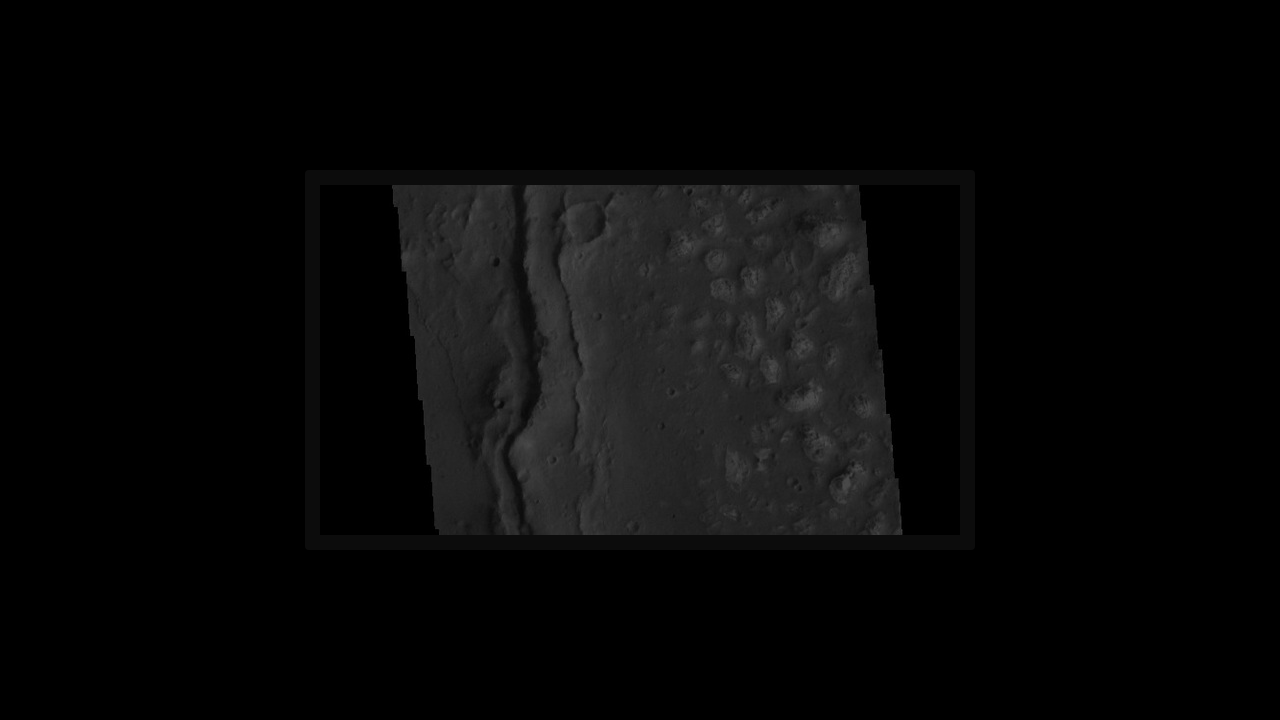

Featured image loaded in fancybox viewer
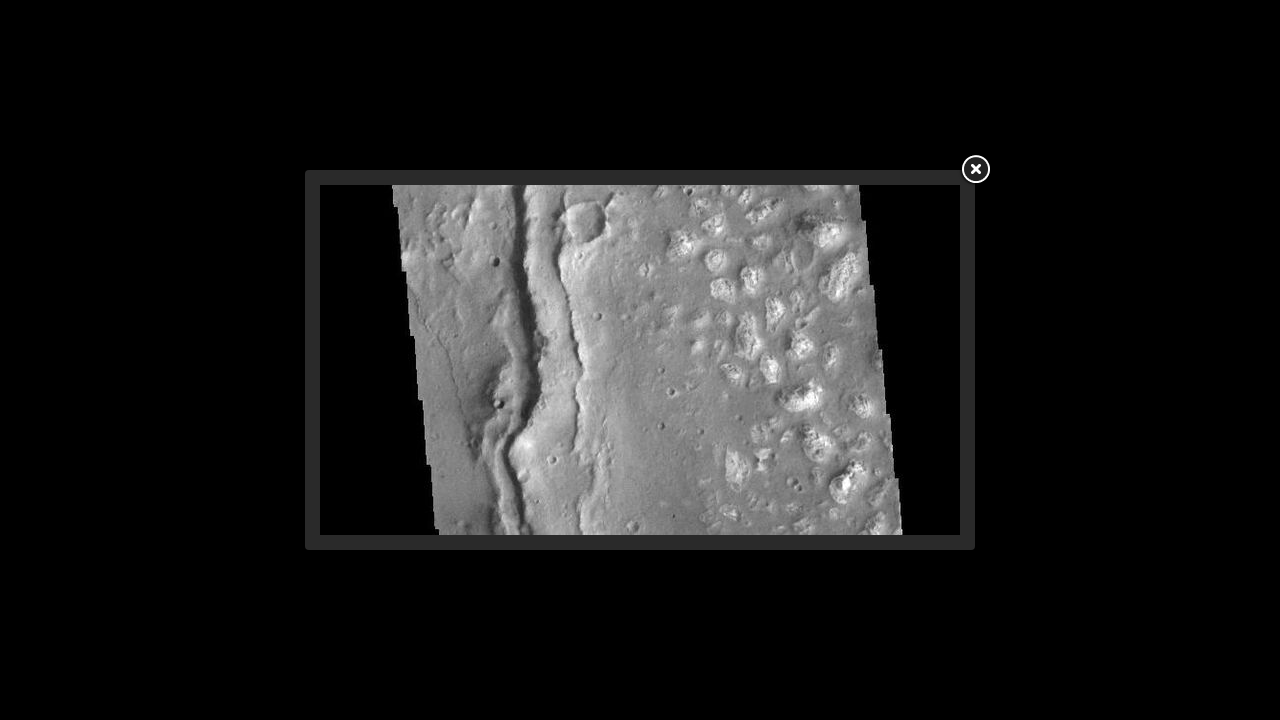

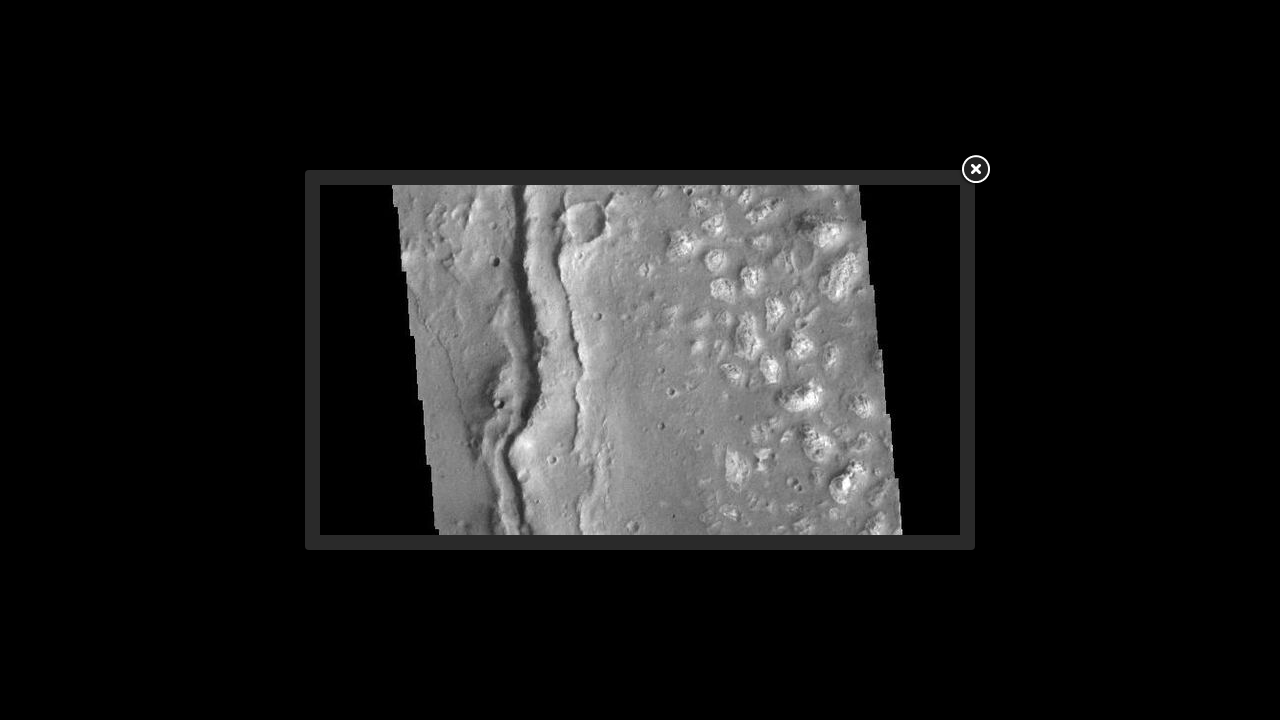